Tests the route finder search settings on Mountain Project by selecting route type, minimum difficulty, and maximum difficulty filters from dropdown menus.

Starting URL: https://www.mountainproject.com/

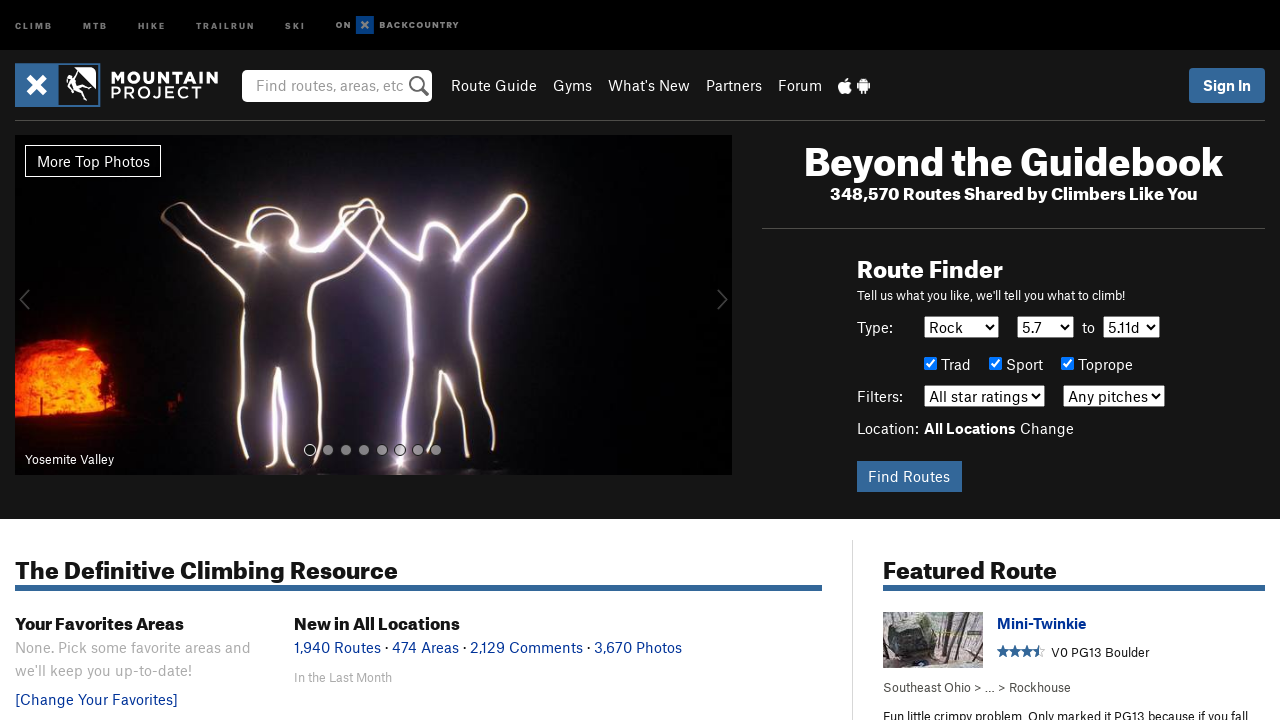

Waited for route type selector to load on Mountain Project
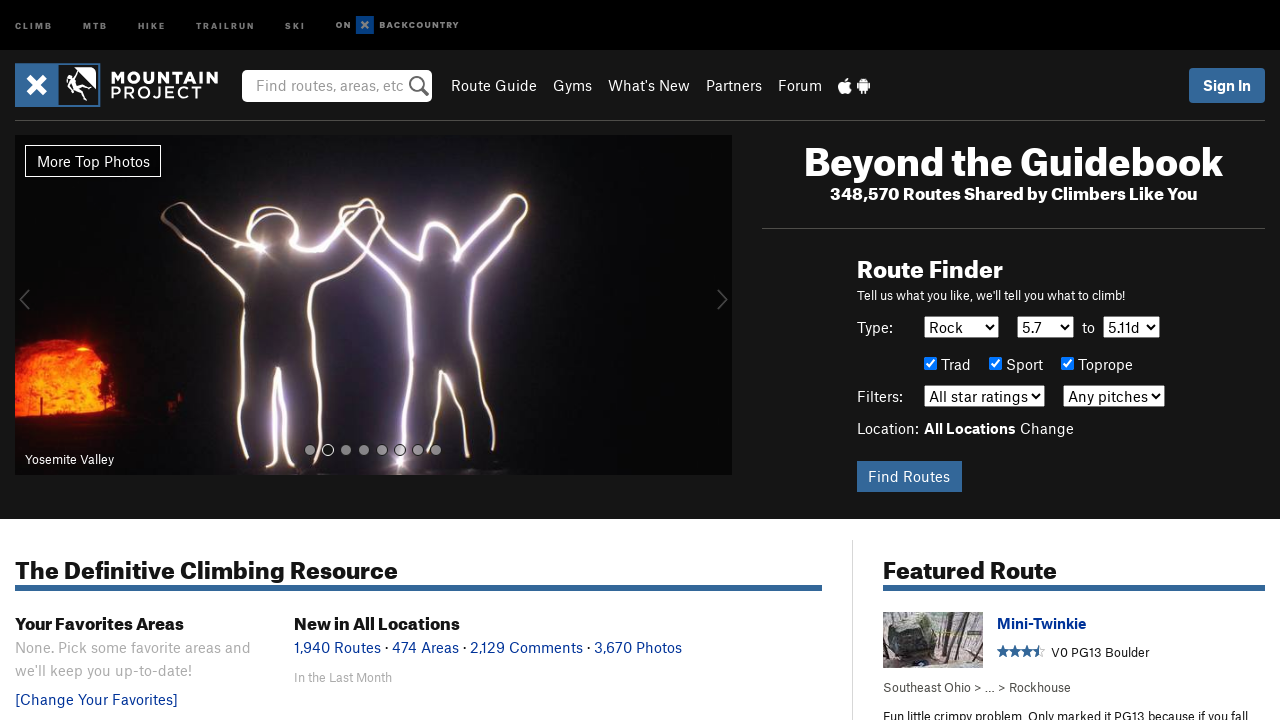

Selected 'Rock' from route type dropdown on #type
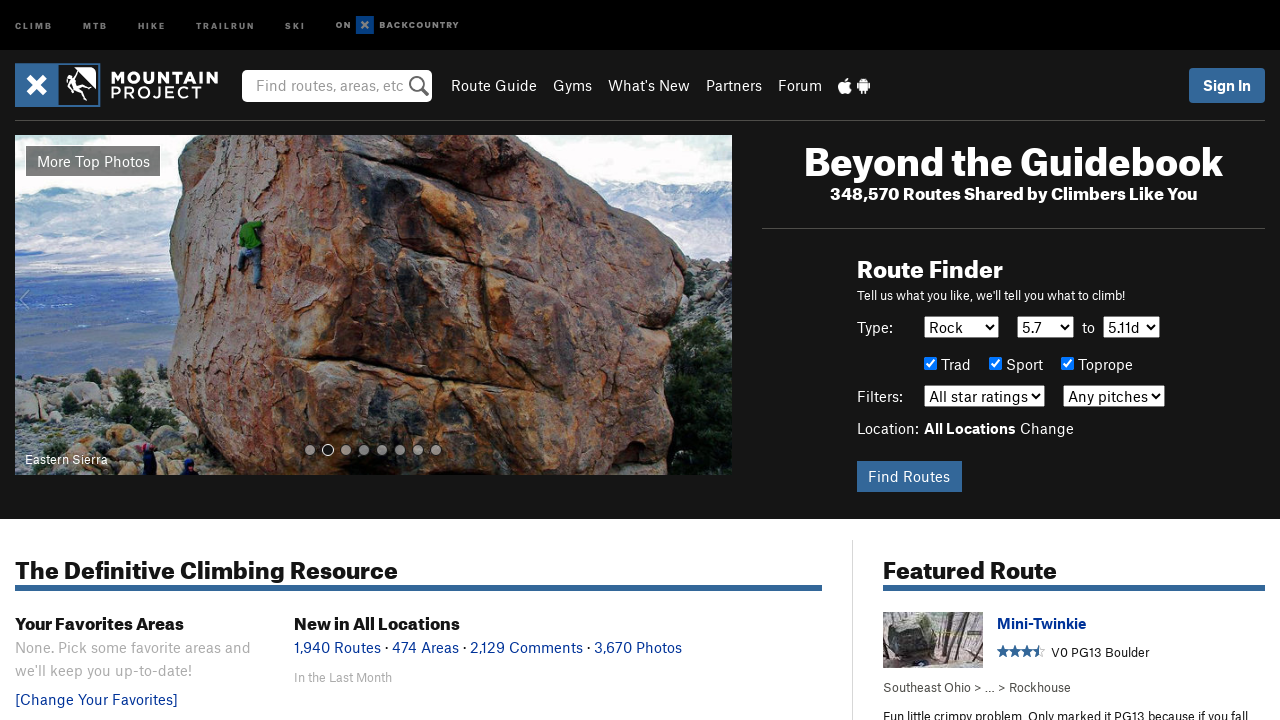

Selected '5.9' from minimum difficulty dropdown on #diffMinrock
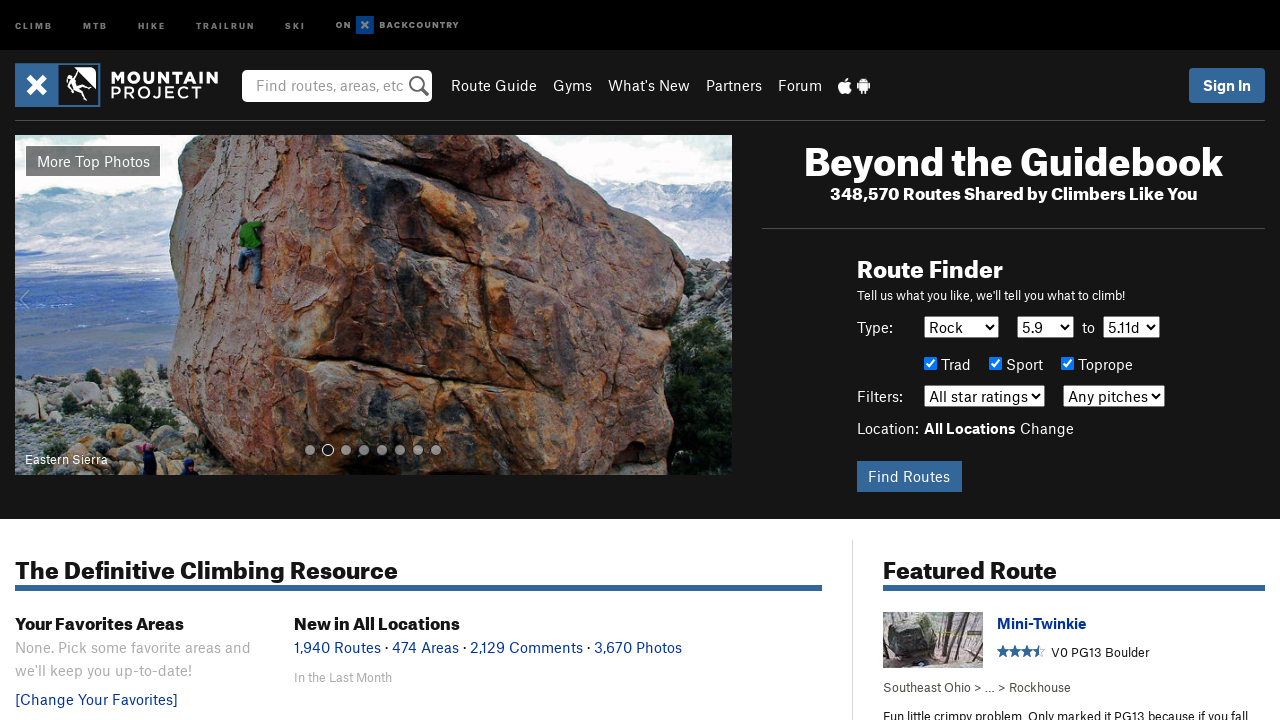

Selected '5.11a' from maximum difficulty dropdown on #diffMaxrock
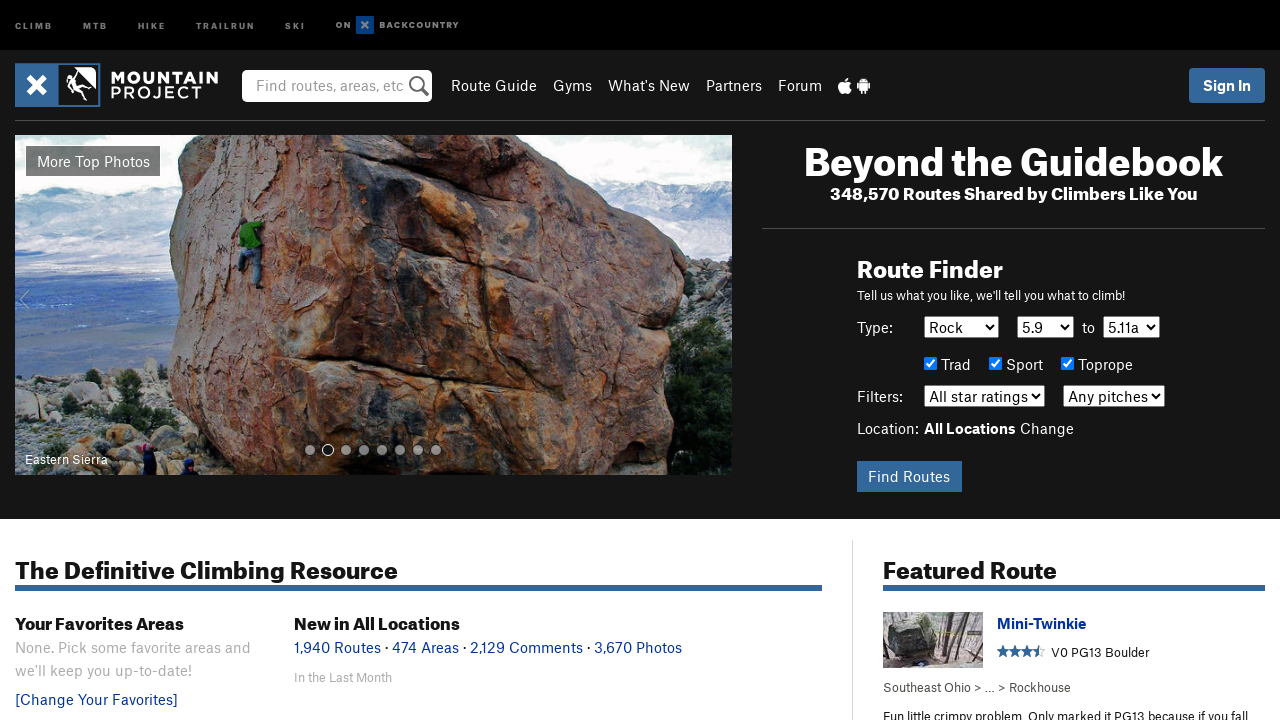

Waited 500ms to confirm search settings are applied
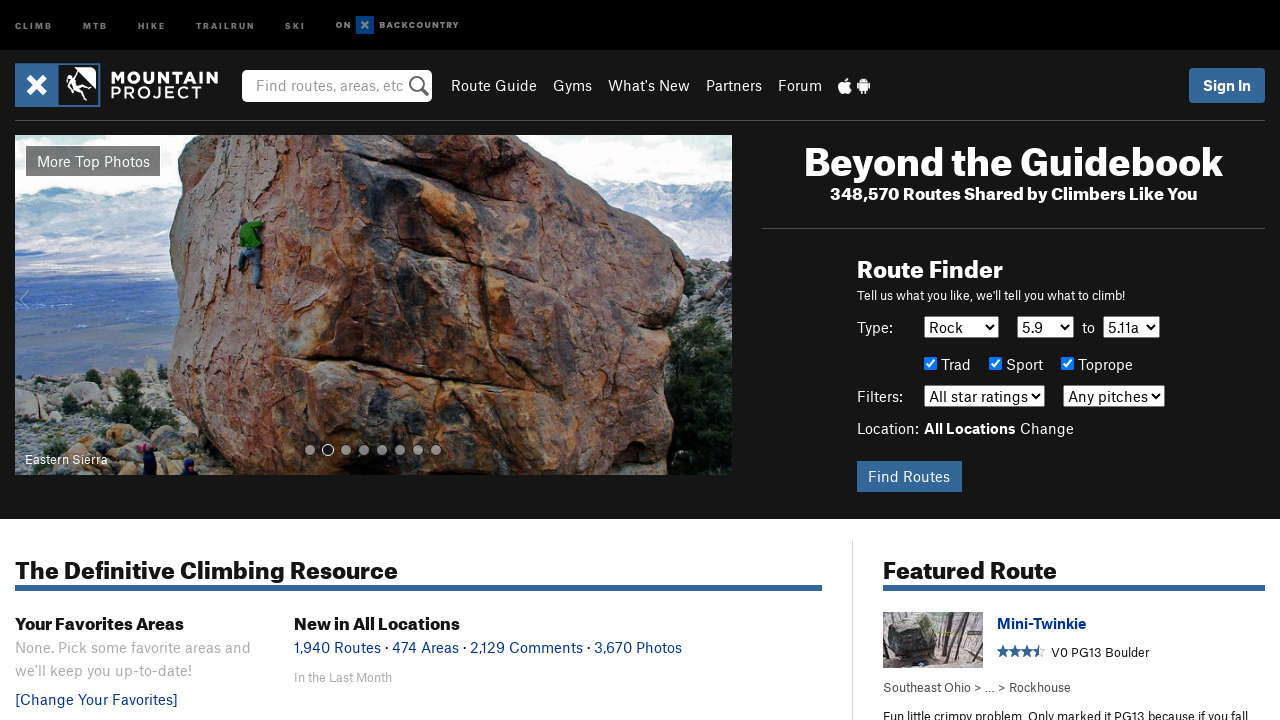

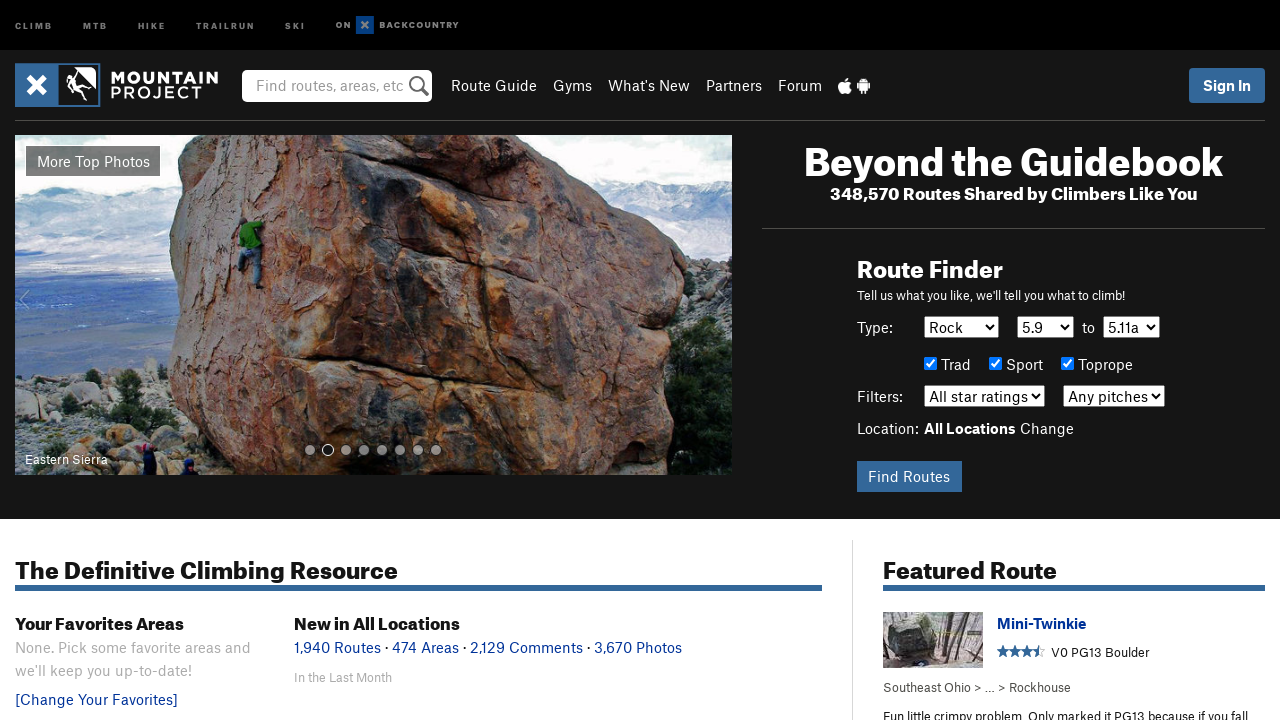